Searches for environmental infraction records by infraction number, filling in the infraction number, verification digit, and SRE fields

Starting URL: https://transparencia.meioambiente.mg.gov.br/AI/index.php

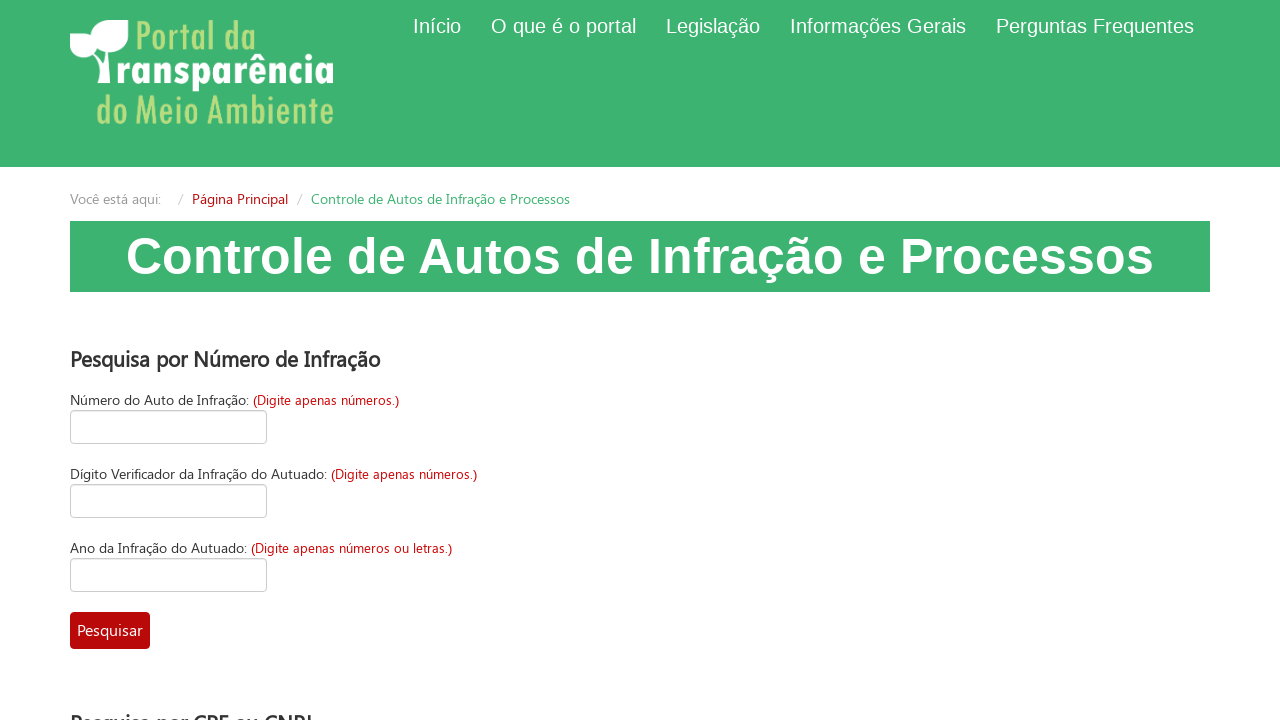

Filled infraction number field with '7854' on input[name='num_ai']
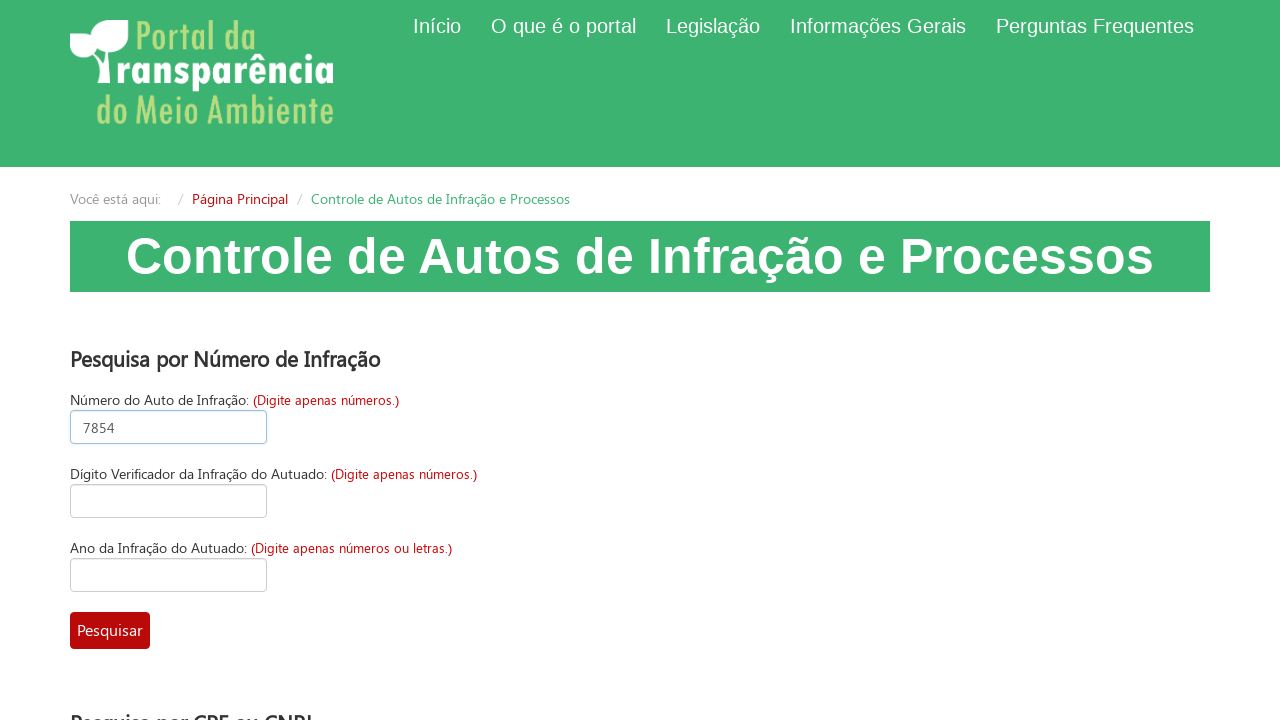

Filled verification digit field with 'B' on input[name='dv_ai']
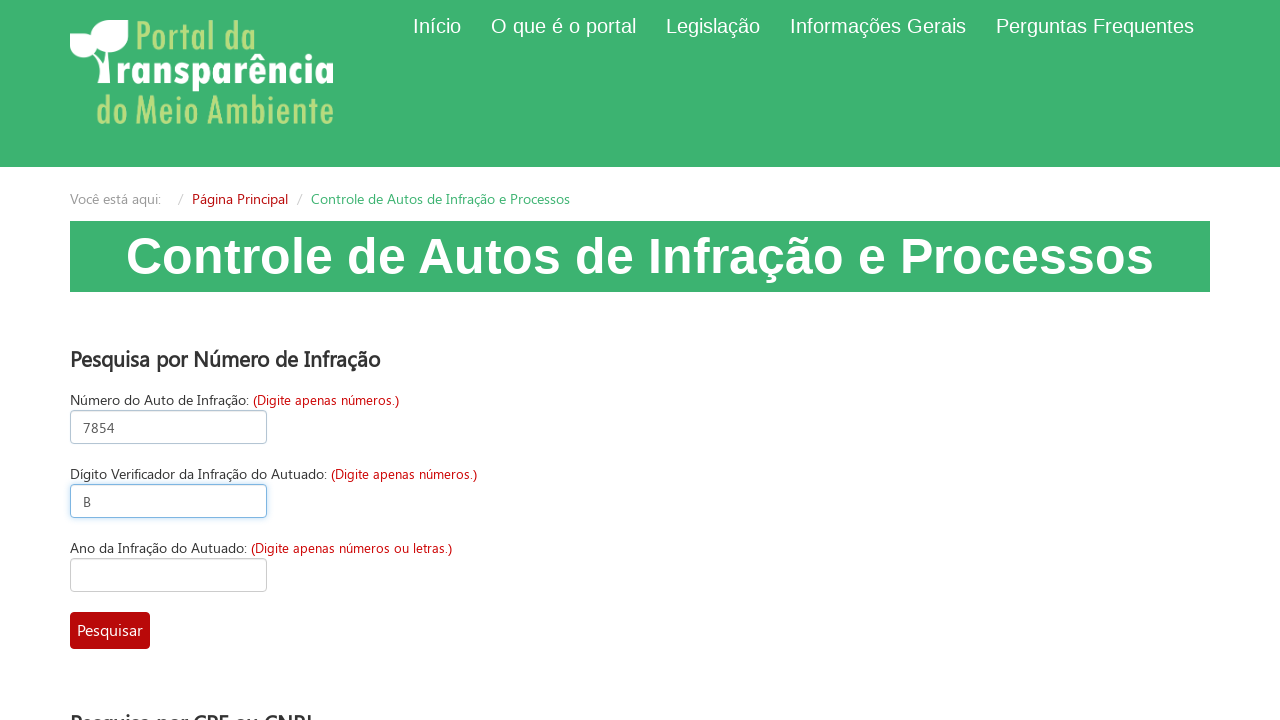

Filled SRE field with '2023' on input[name='sre_ai']
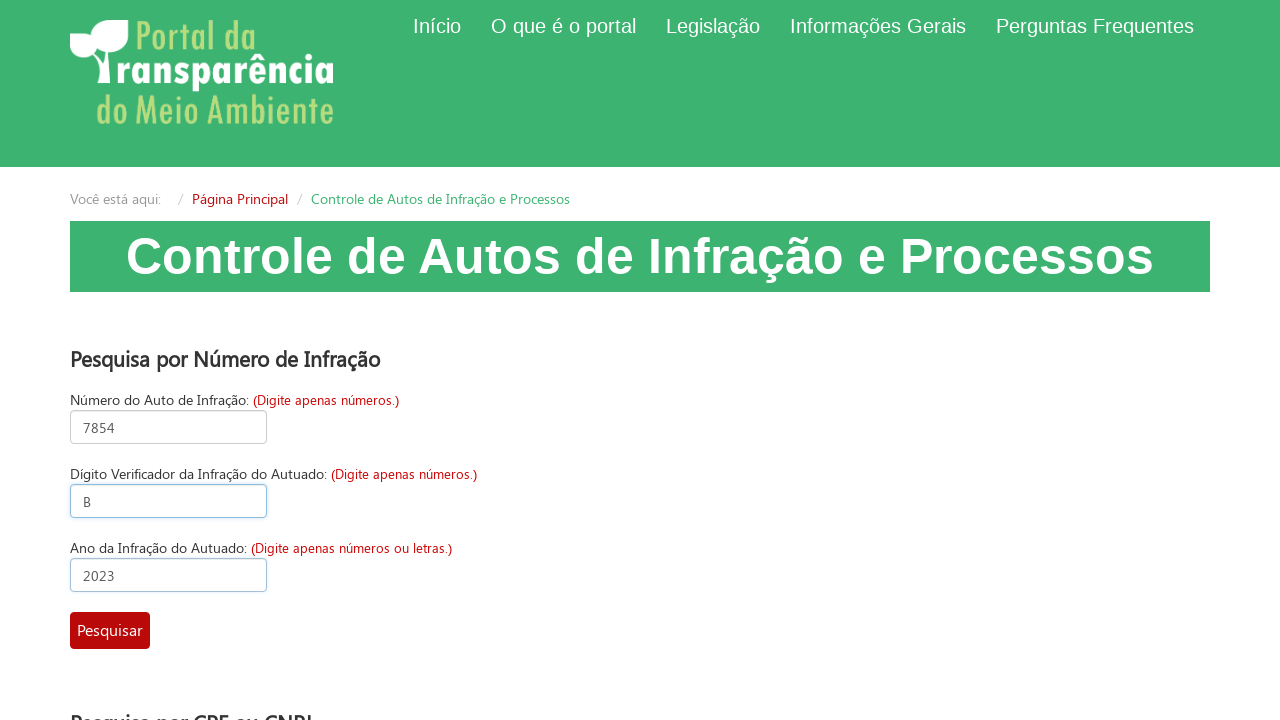

Clicked search button to search for environmental infraction records at (110, 631) on input[value="Pesquisar"]
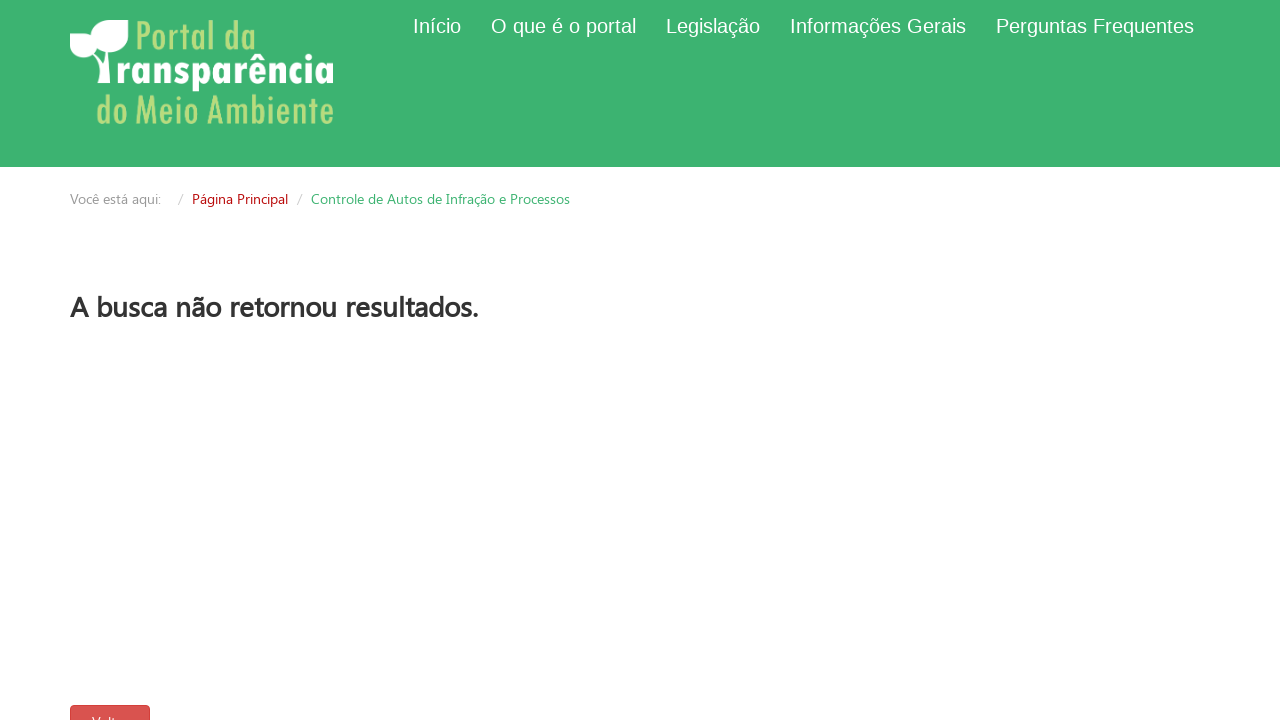

Waited for search results to load
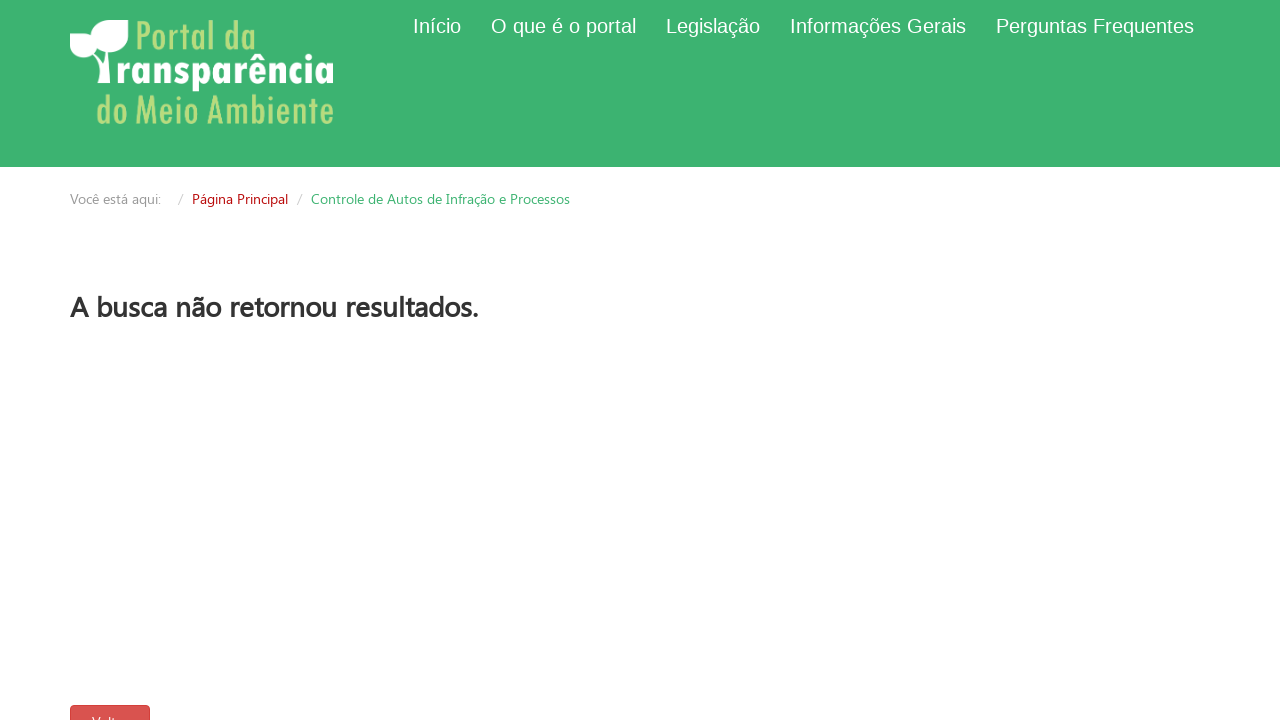

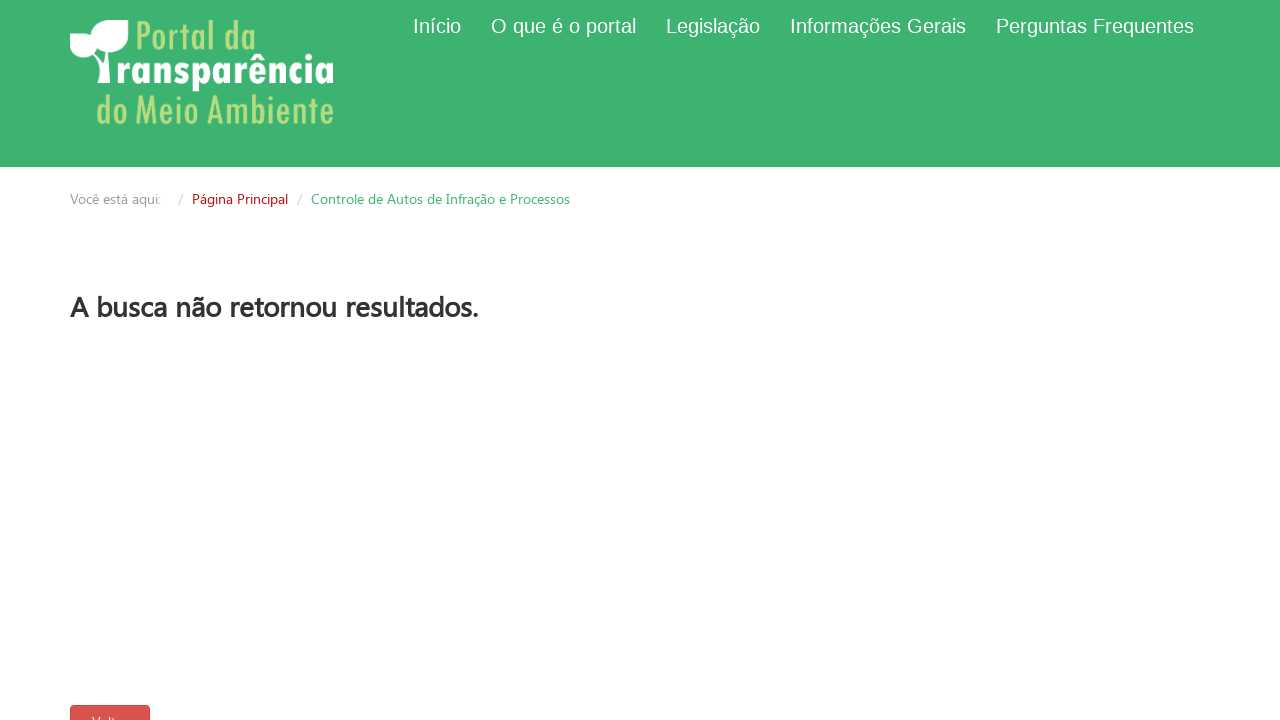